Tests JavaScript prompt alert by clicking a button, entering text into the prompt dialog, accepting it, and verifying the result message

Starting URL: https://the-internet.herokuapp.com/javascript_alerts

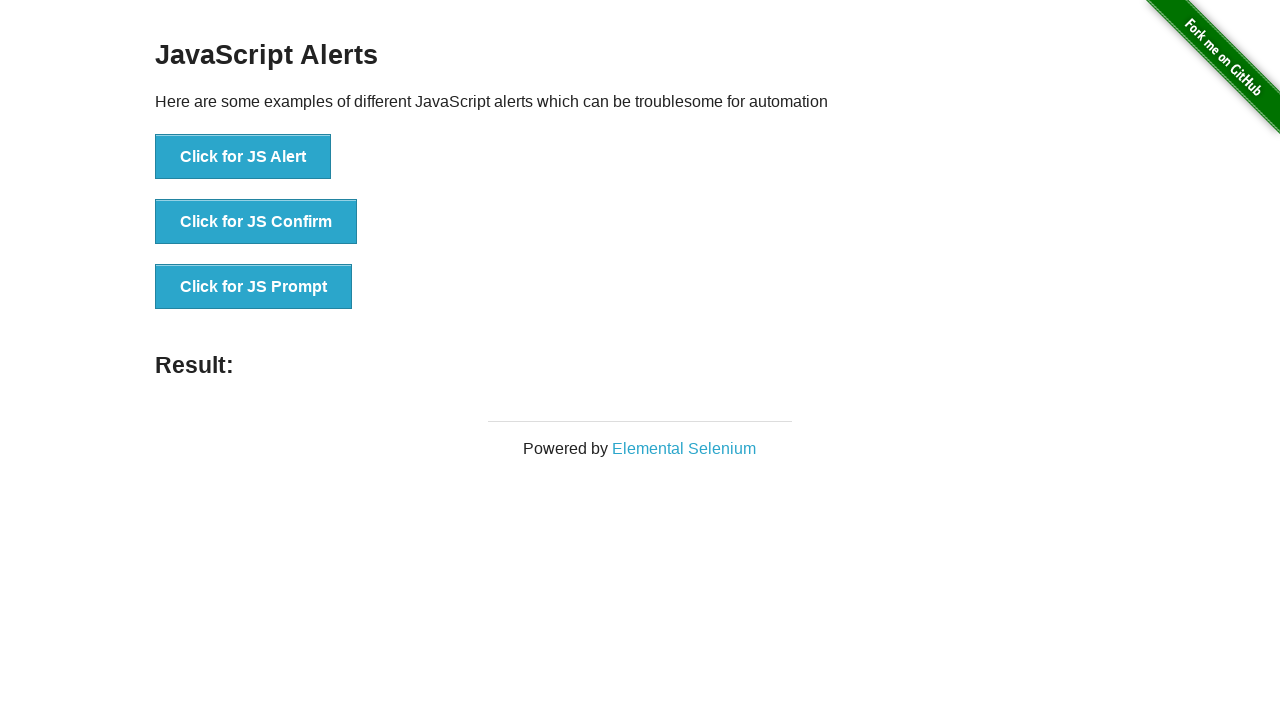

Clicked the JS Prompt button at (254, 287) on xpath=//button[.='Click for JS Prompt']
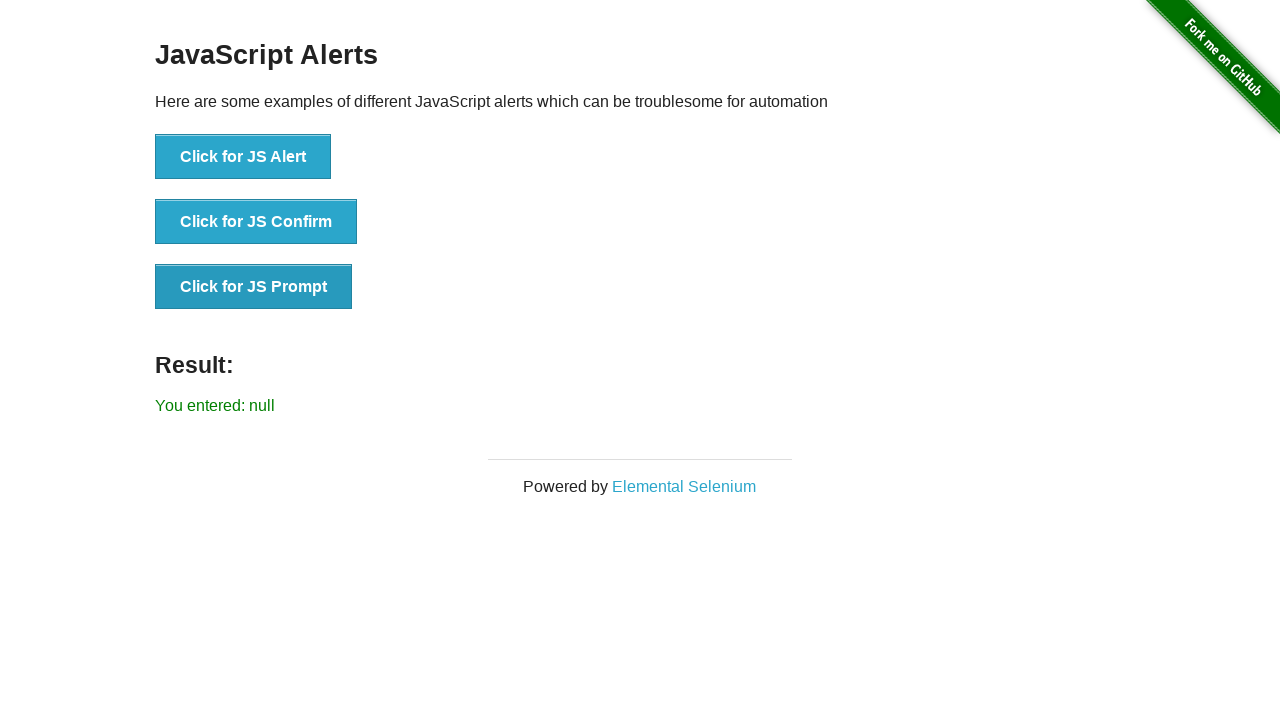

Registered dialog handler for prompt
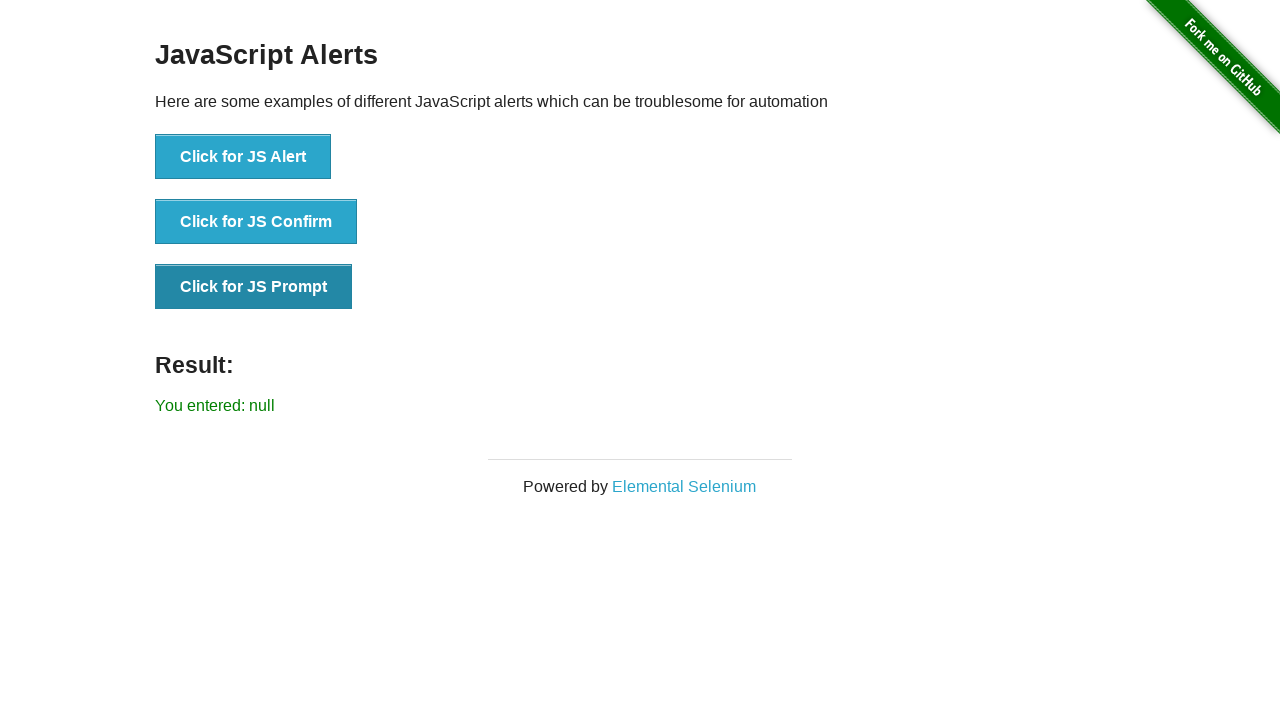

Clicked the JS Prompt button to trigger dialog at (254, 287) on xpath=//button[.='Click for JS Prompt']
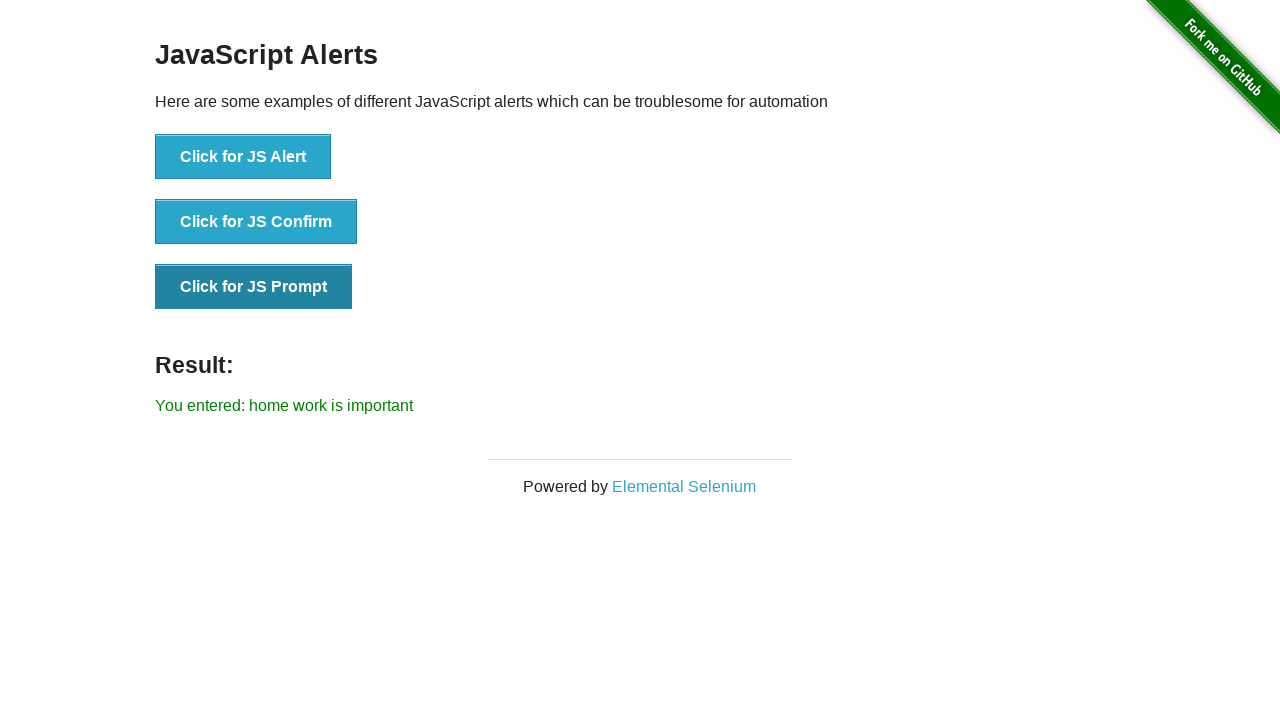

Result message element appeared
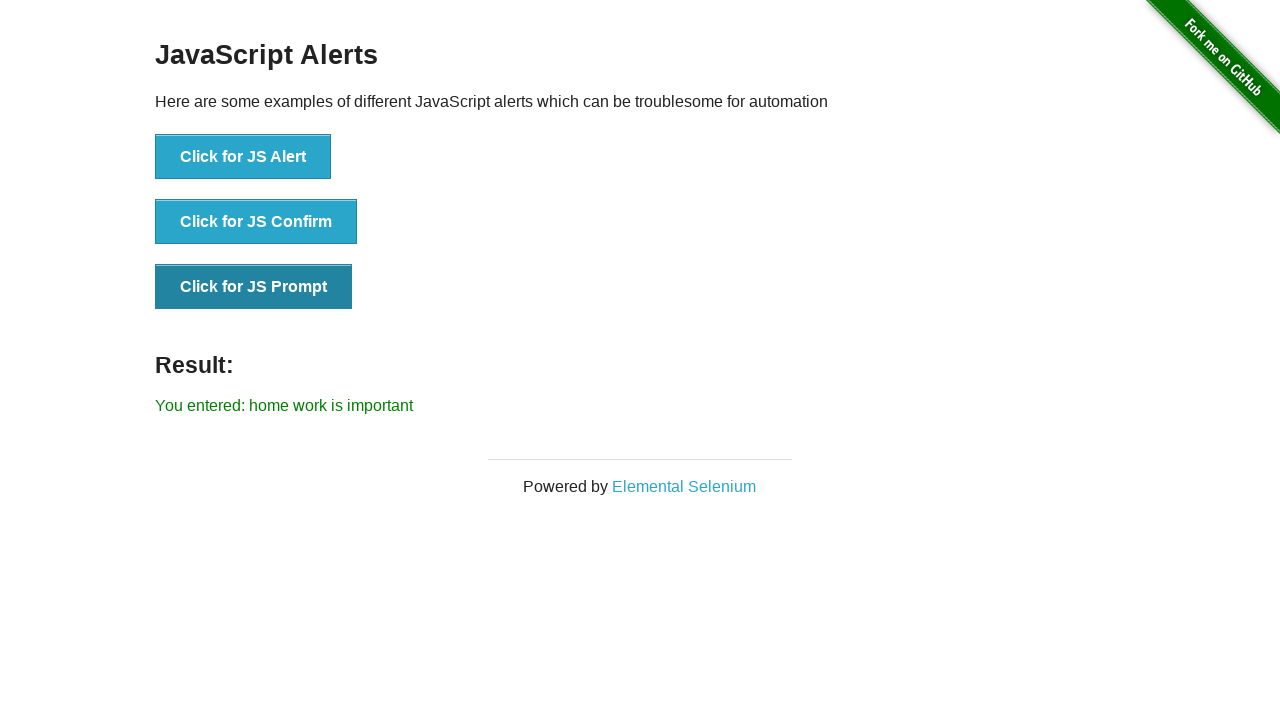

Retrieved result text: 'You entered: home work is important'
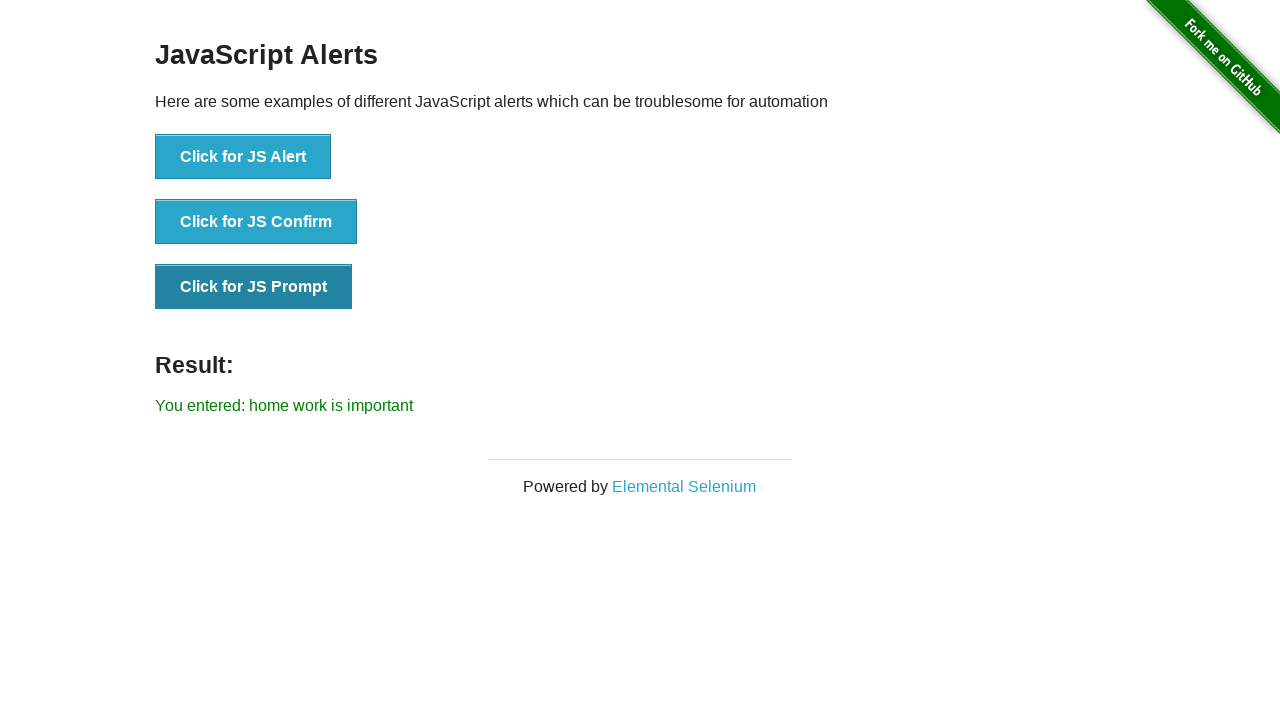

Verified result text matches expected prompt input
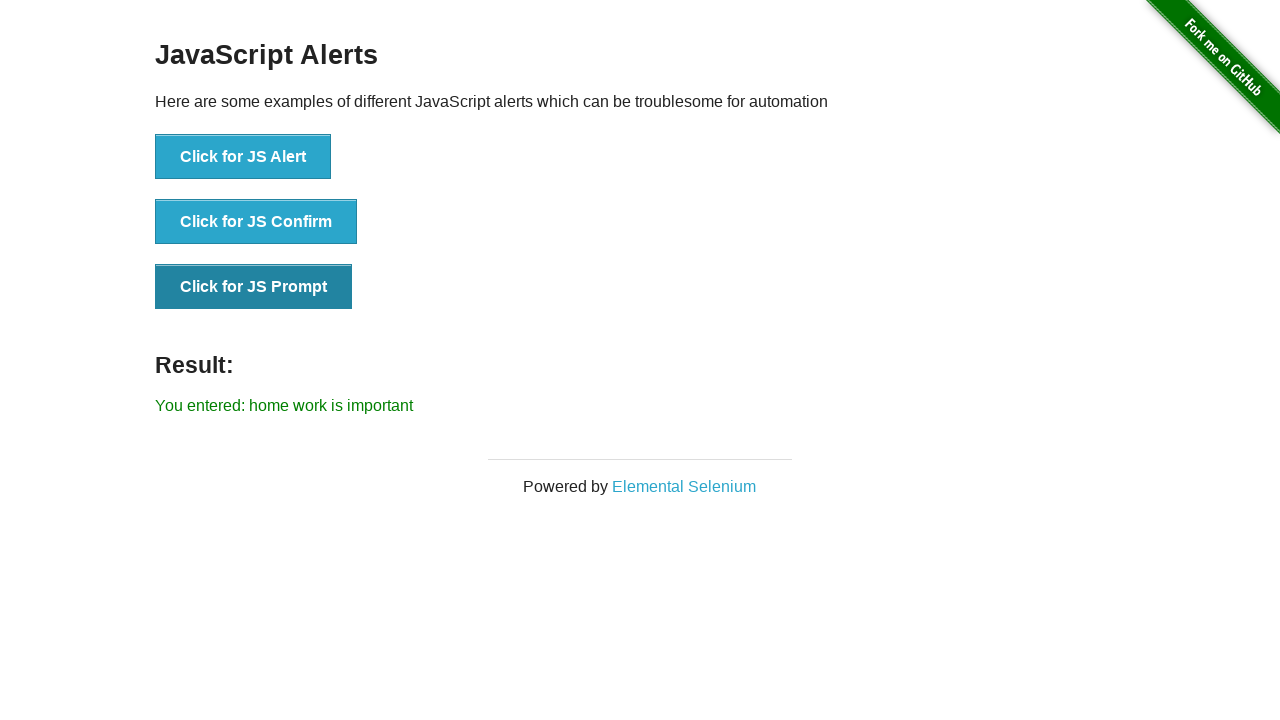

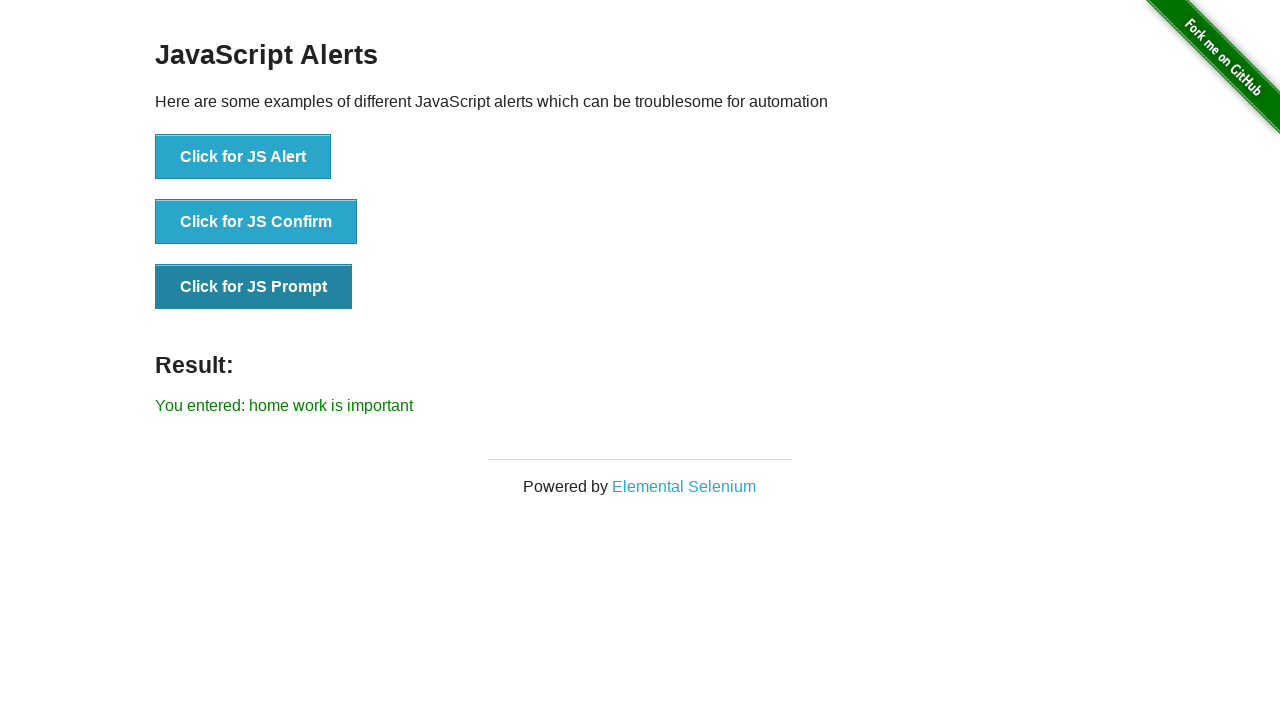